Tests the "Yes" radio button functionality by clicking it and verifying the success text displays "Yes"

Starting URL: https://demoqa.com/radio-button

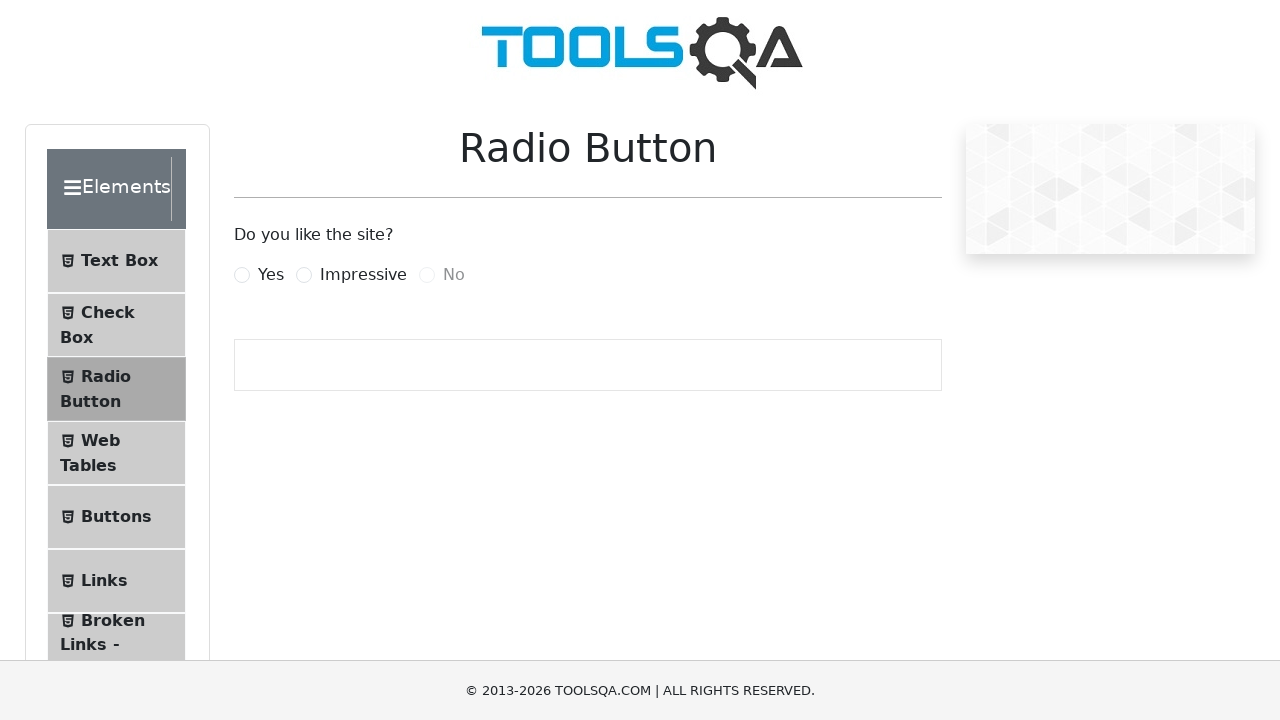

Clicked the 'Yes' radio button at (271, 275) on [for='yesRadio']
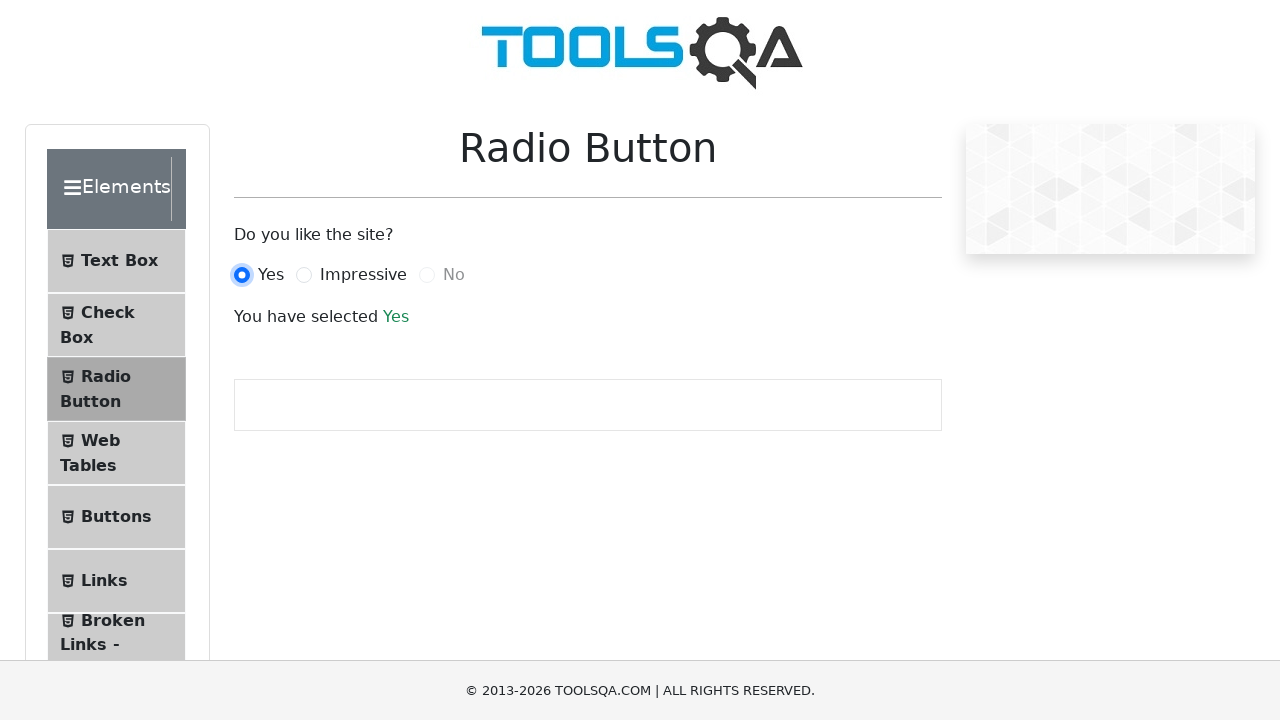

Success text element loaded
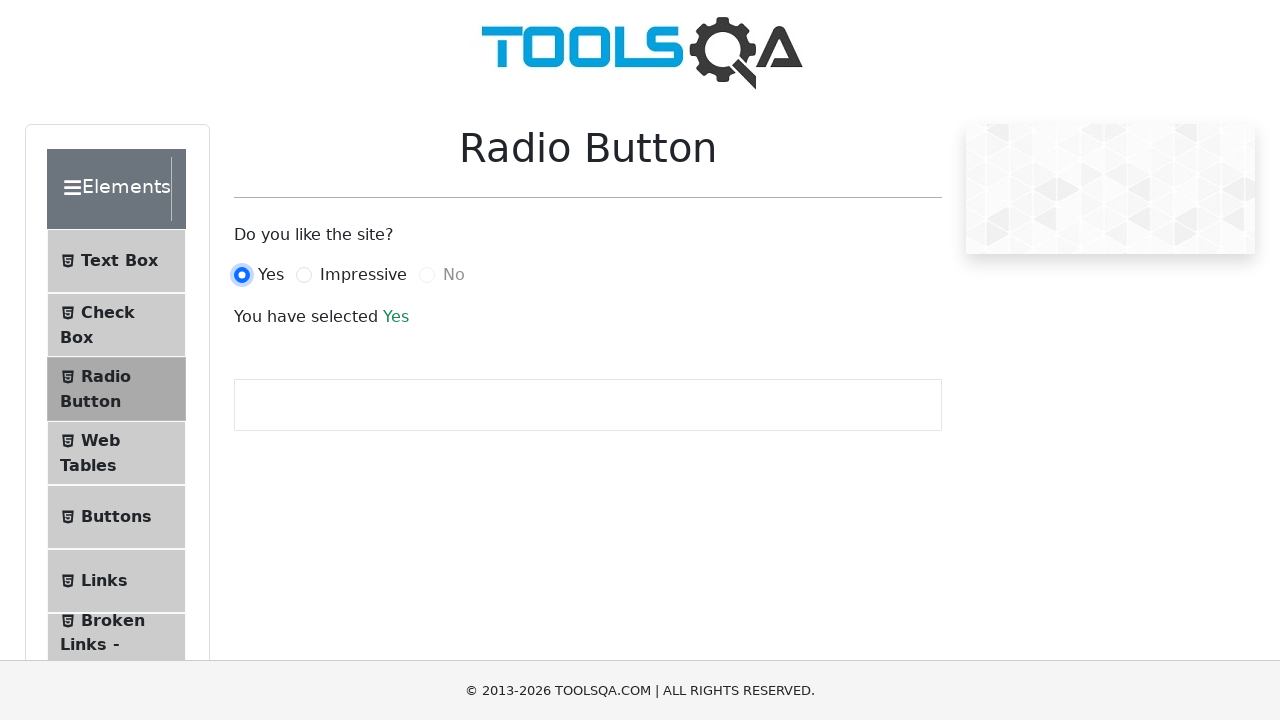

Located success text element
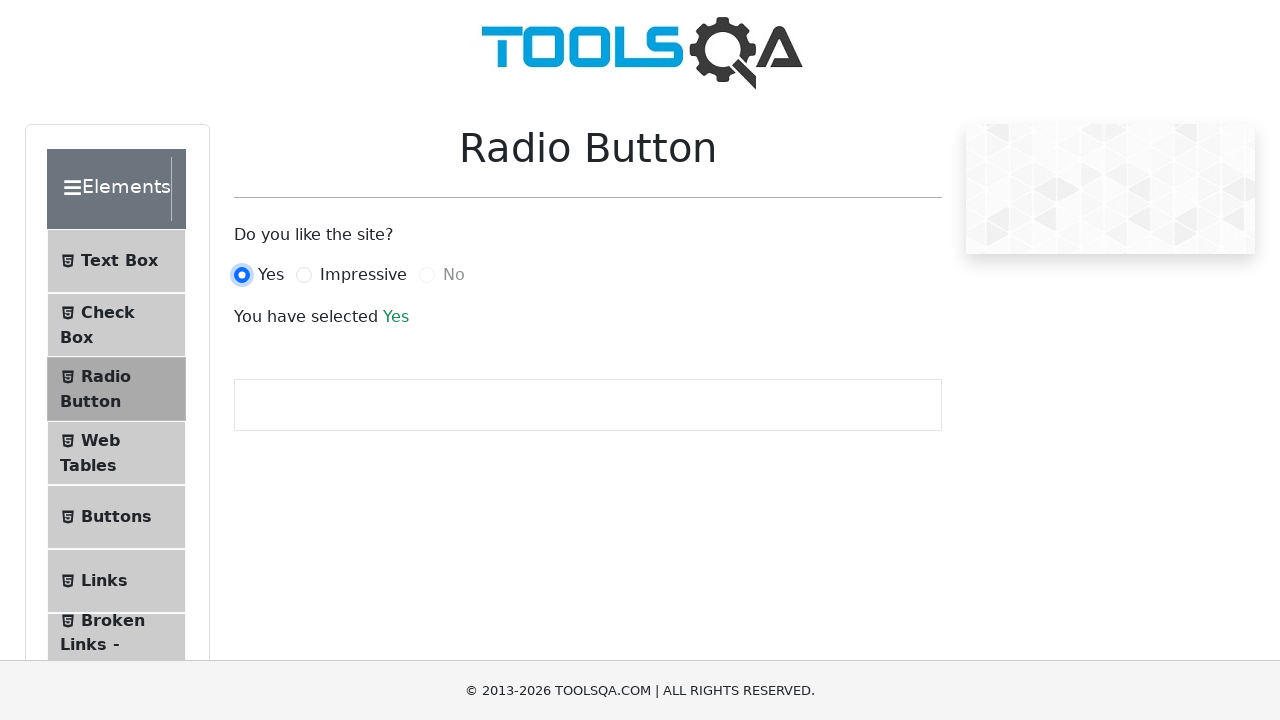

Verified success text displays 'Yes'
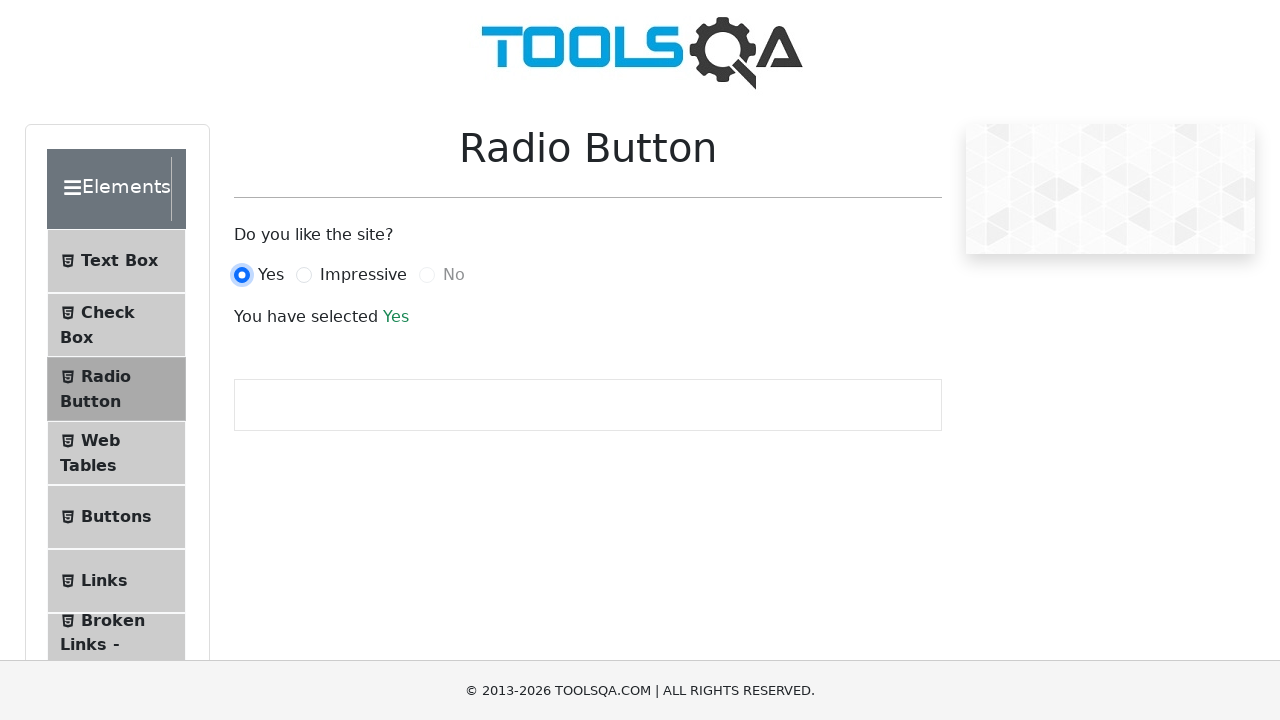

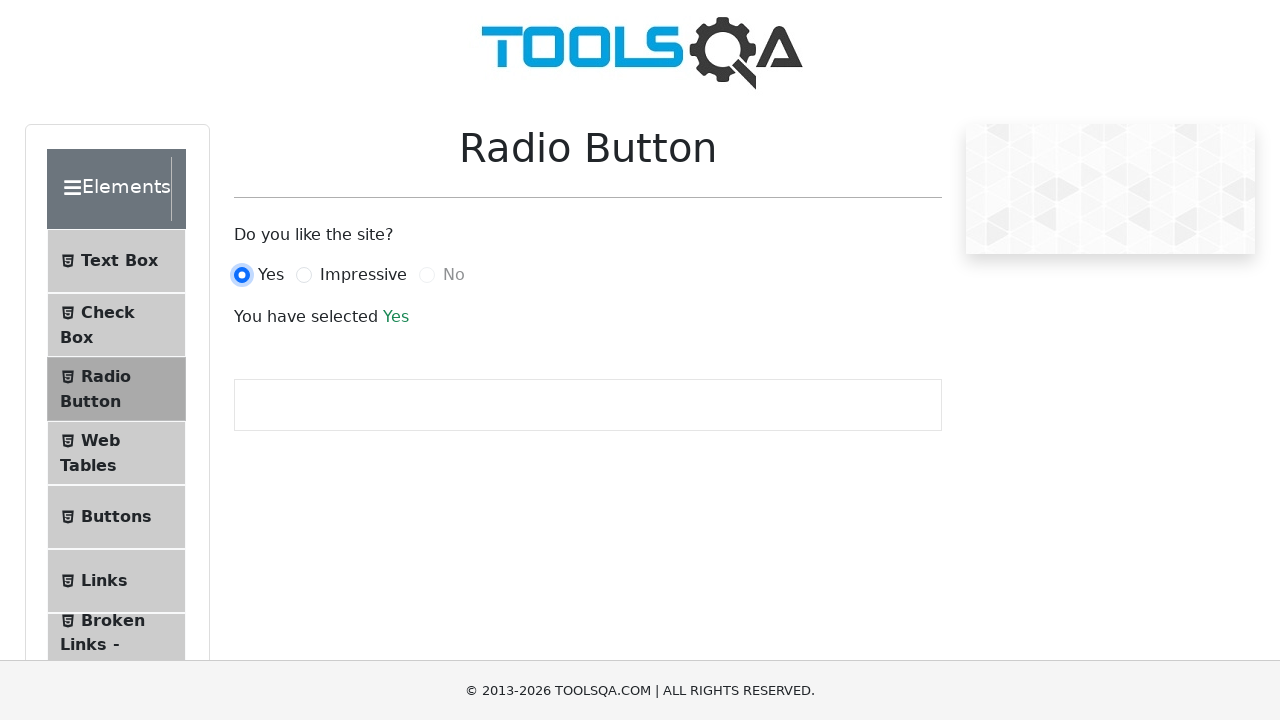